Tests clicking on an element on a demo page, specifically clicking on what appears to be a navigation or interactive element.

Starting URL: http://www.kurs-selenium.pl/demo/

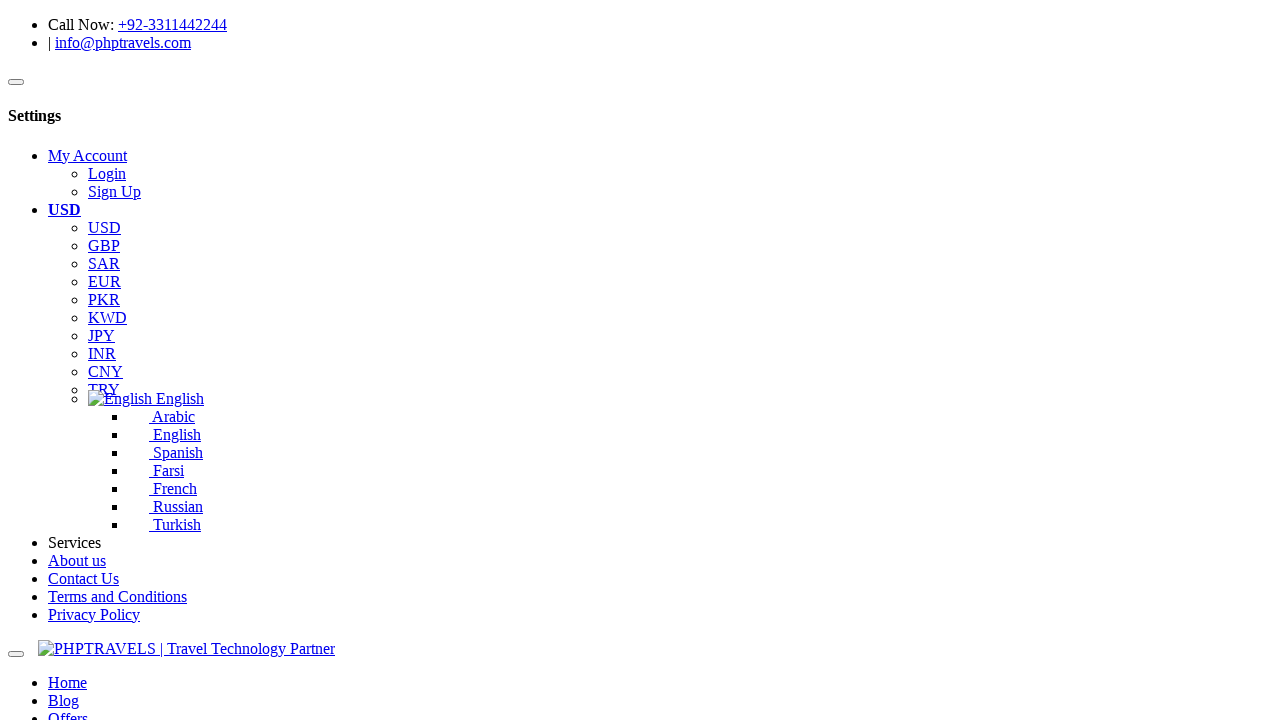

Waited for navigation/interactive element to be available
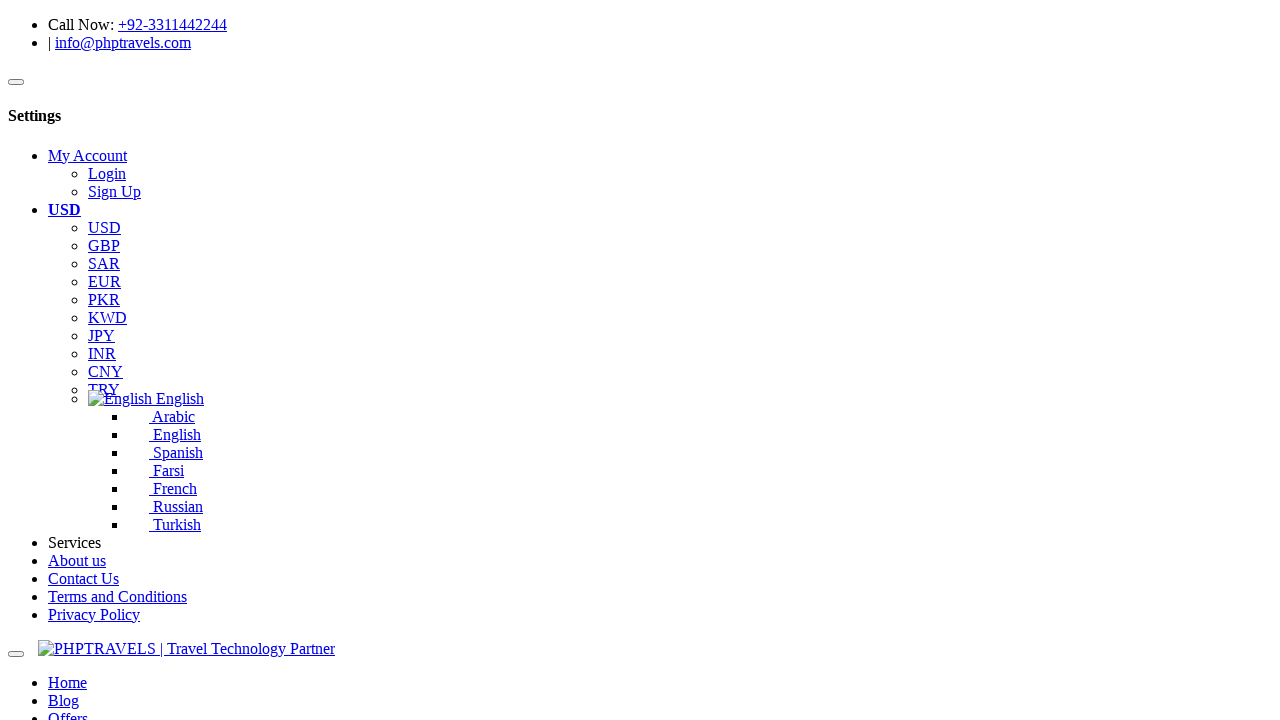

Clicked on the navigation/interactive element at (640, 361) on xpath=/html/body/div[5]/div[1]/a[2]/div/div
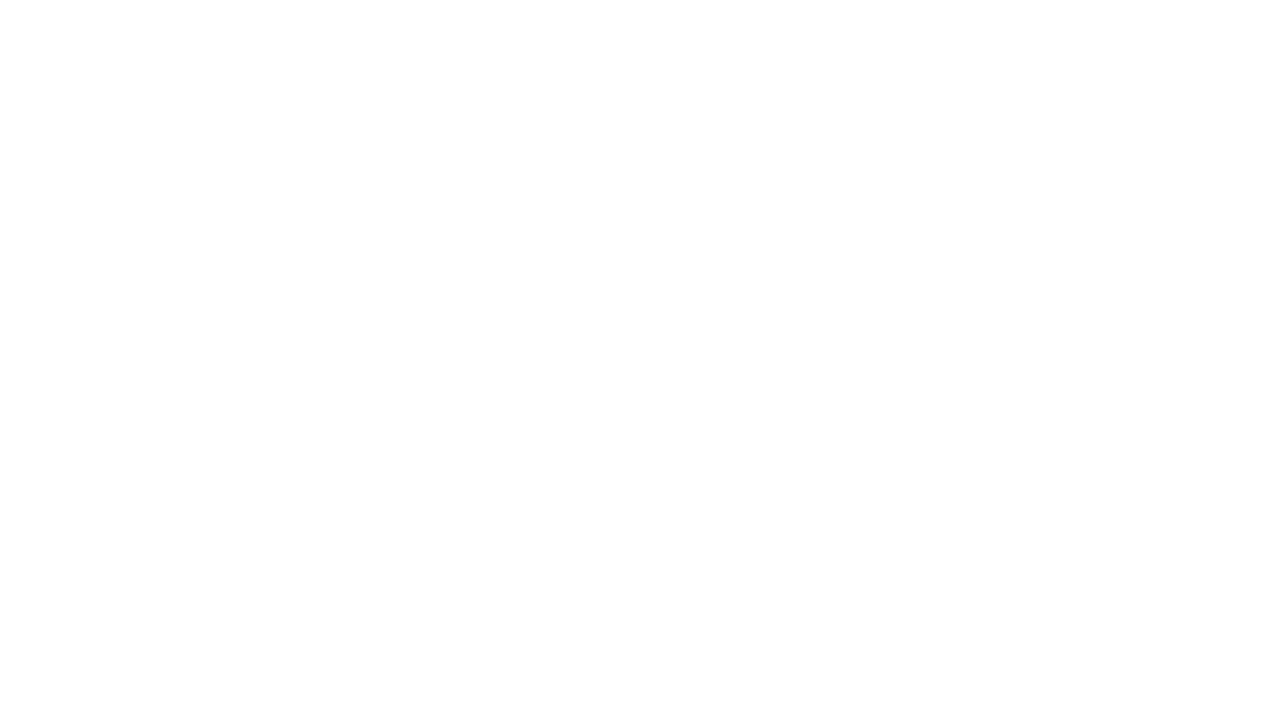

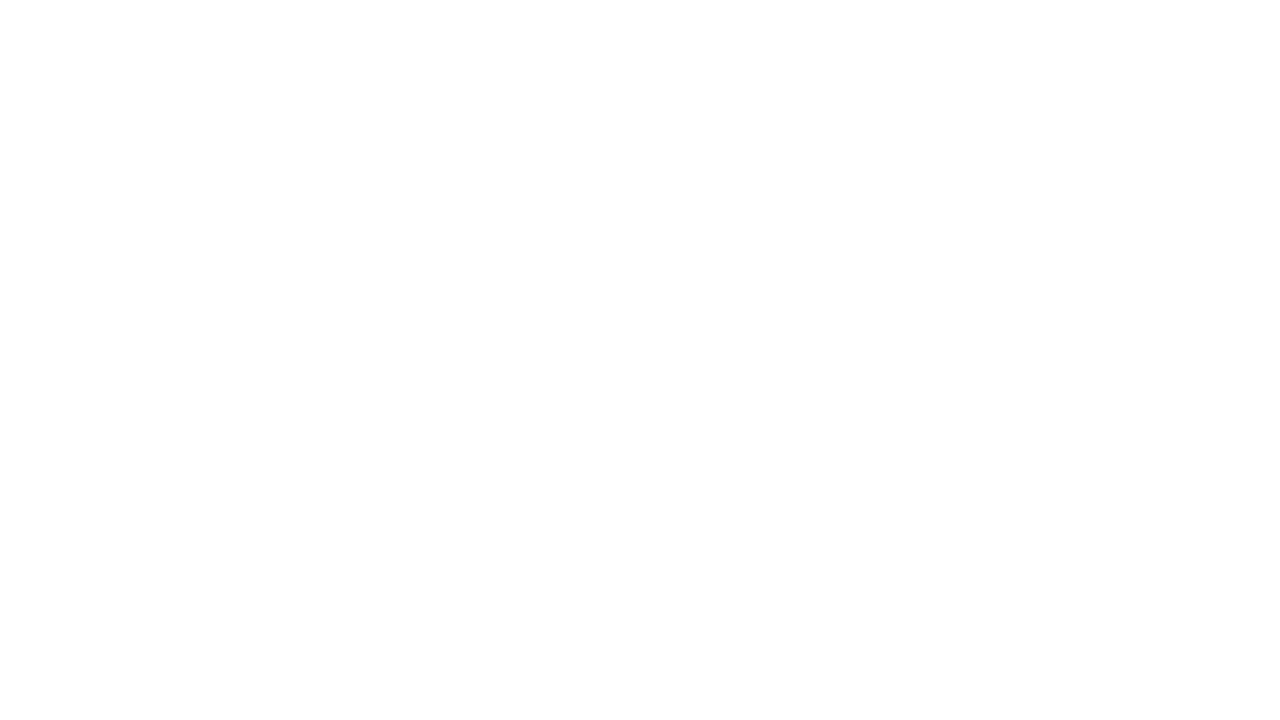